Tests alert functionality by entering a name in a text field, triggering an alert, and verifying the alert contains the entered name before accepting it

Starting URL: https://rahulshettyacademy.com/AutomationPractice/

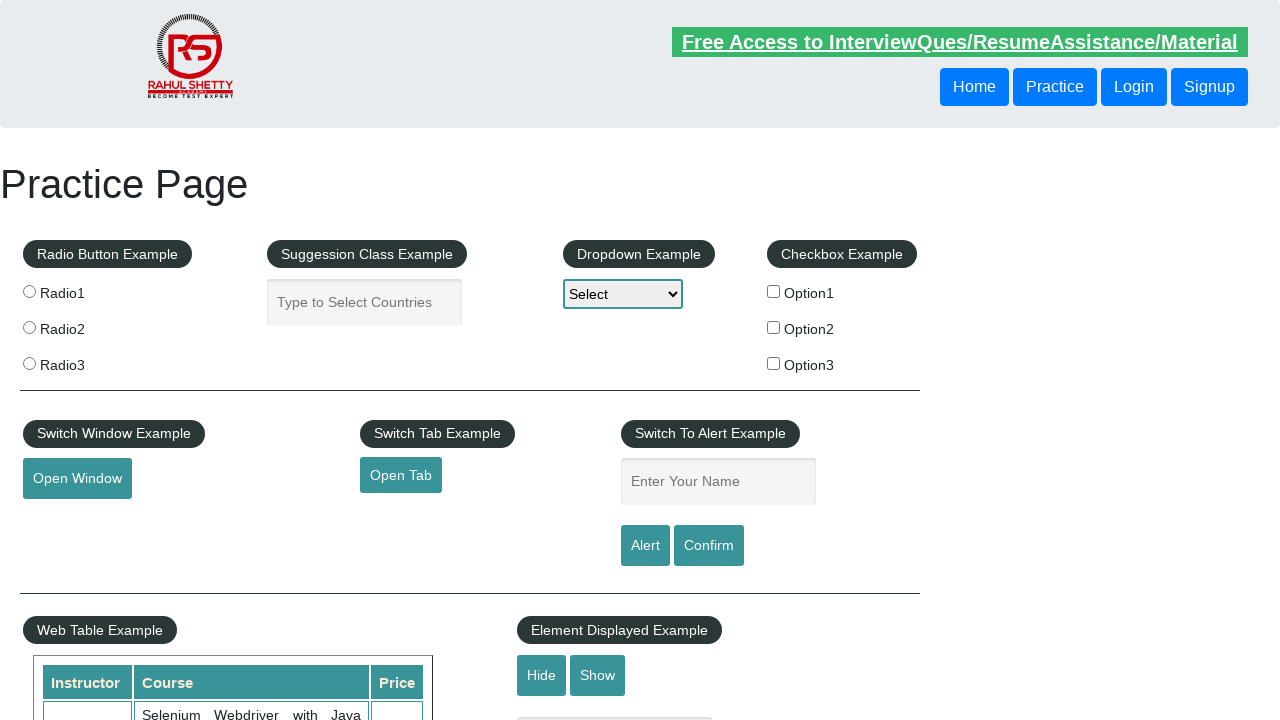

Navigated to automation practice page
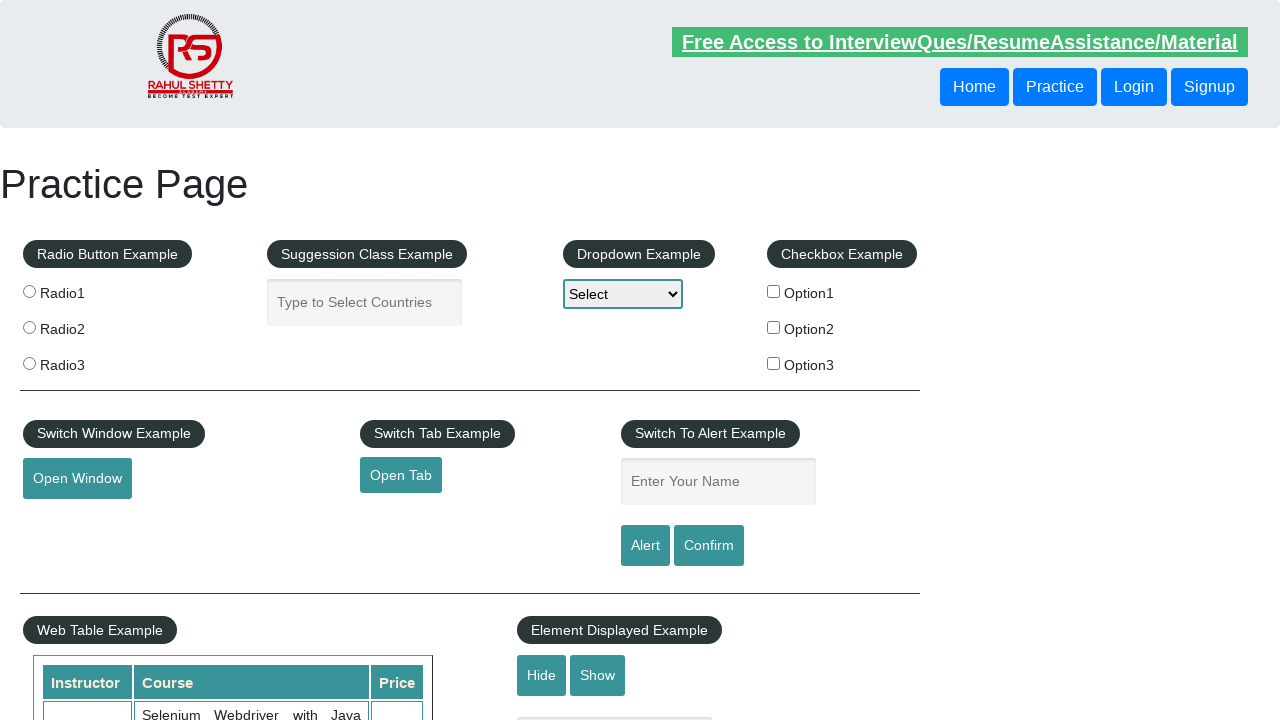

Entered name 'Abhimanyu' in the text field on #name
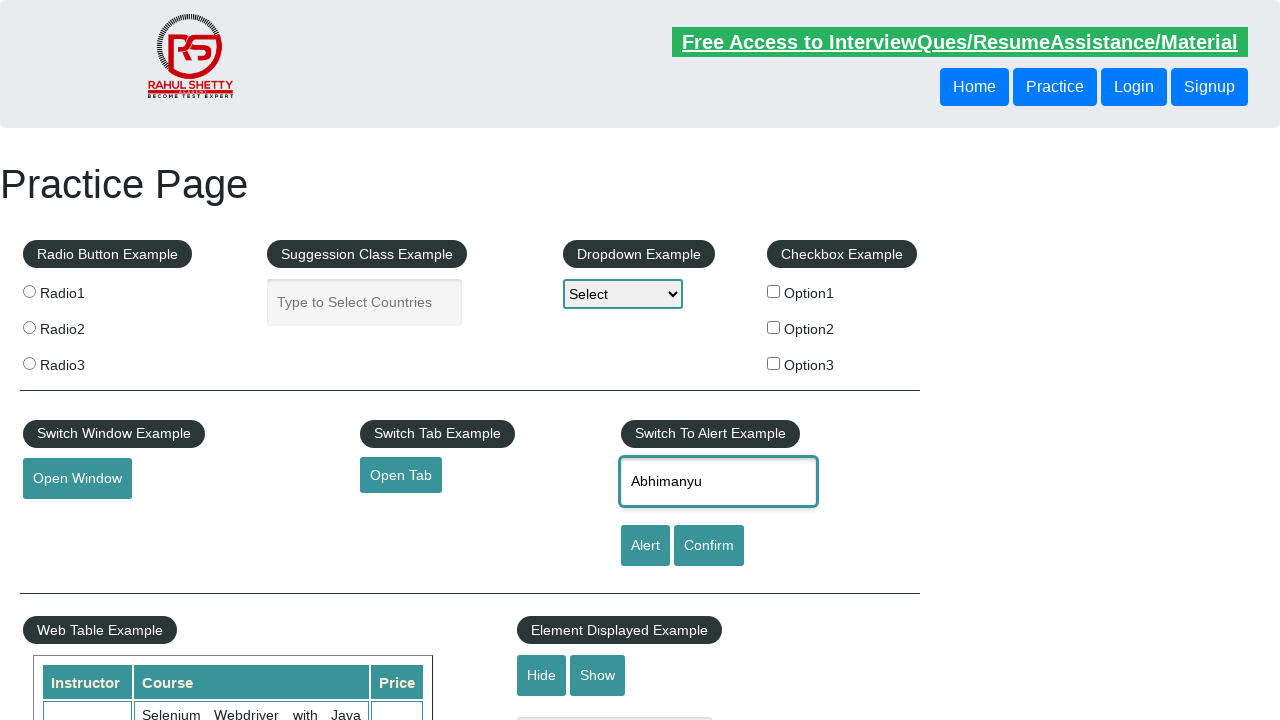

Set up dialog handler to accept alerts
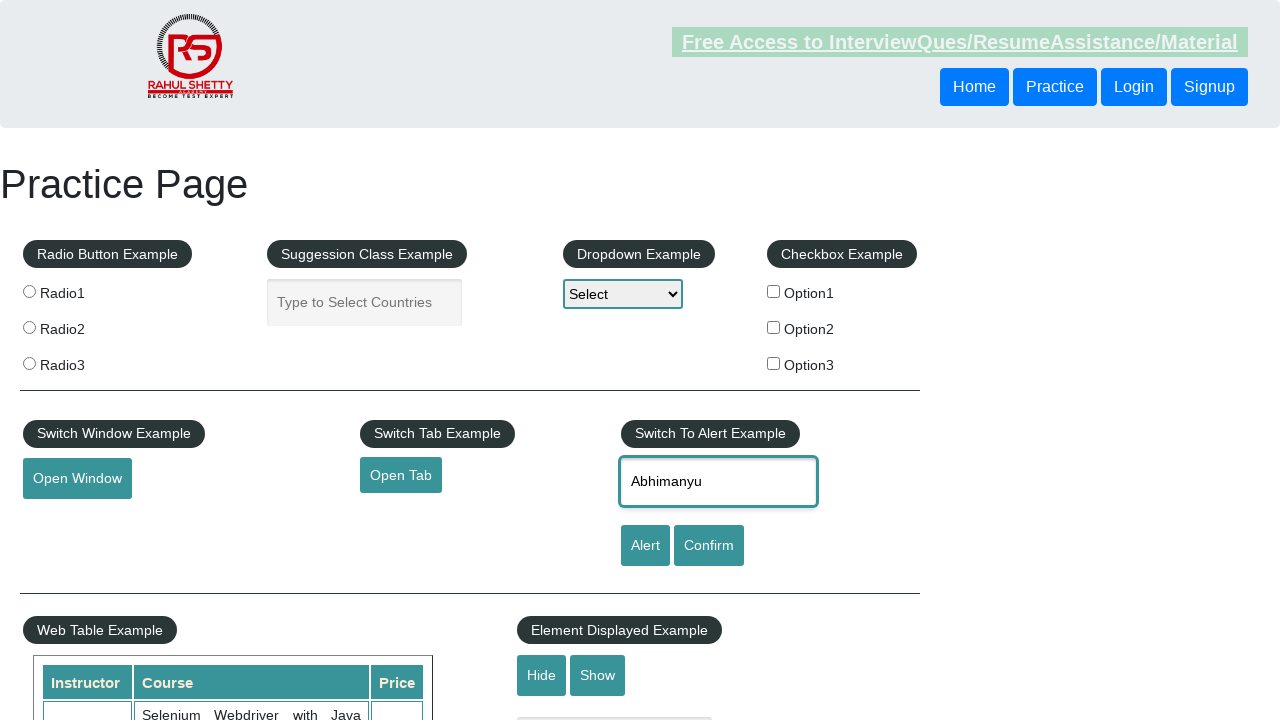

Clicked alert button to trigger alert with entered name at (645, 546) on #alertbtn
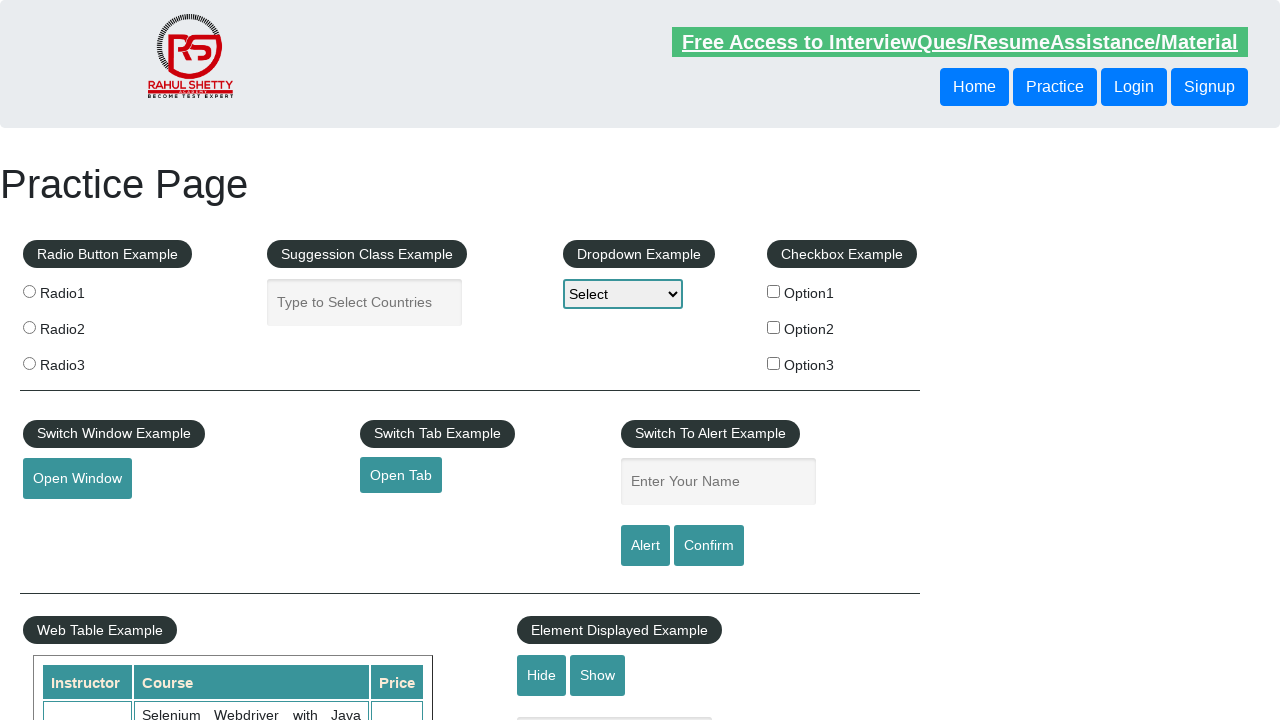

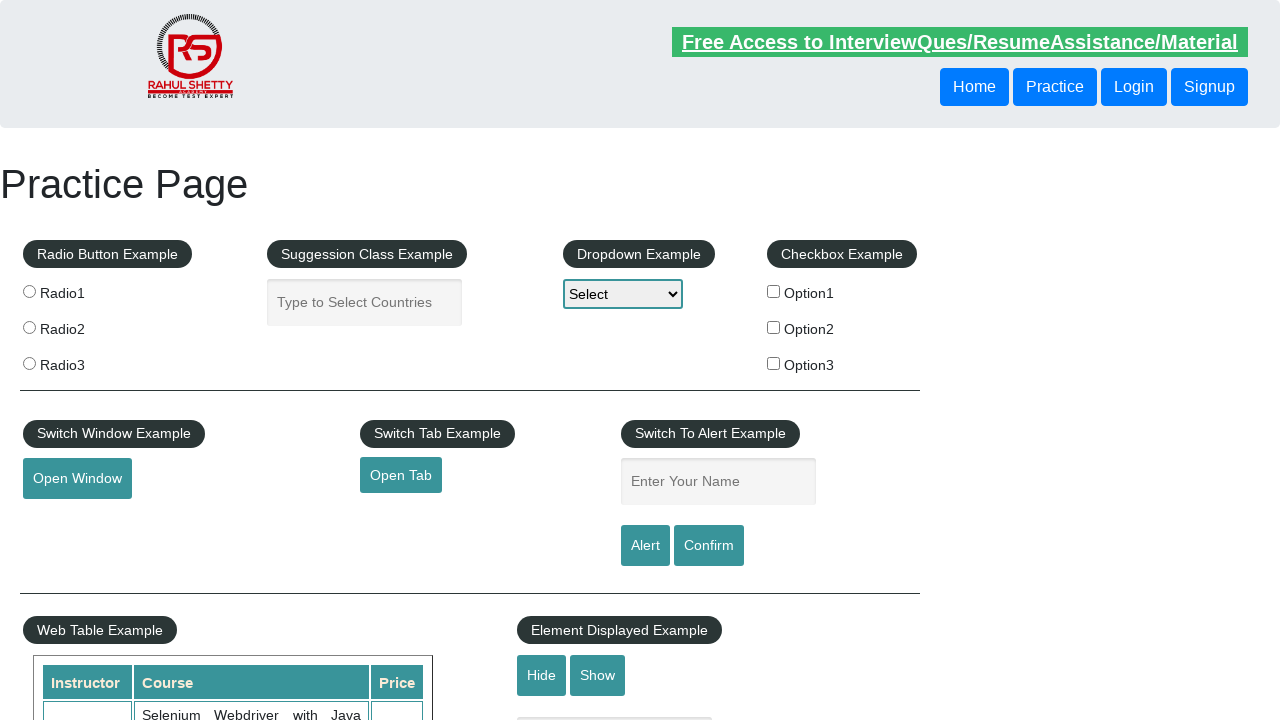